Tests the search functionality on NourishStore by clicking the search bar, entering a search term "arhar", and verifying that product results appear in the autocomplete dropdown.

Starting URL: https://nourishstore.in/

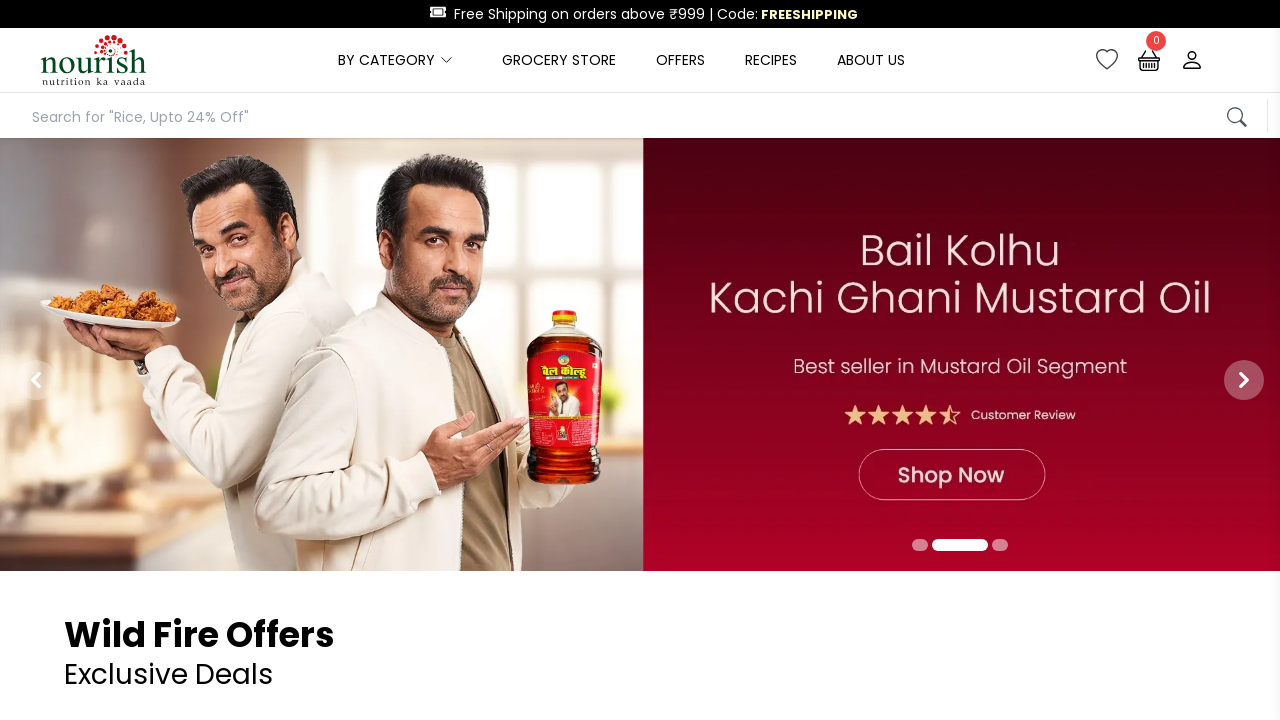

Clicked on search bar to activate it at (656, 14) on header nav div >> nth=2
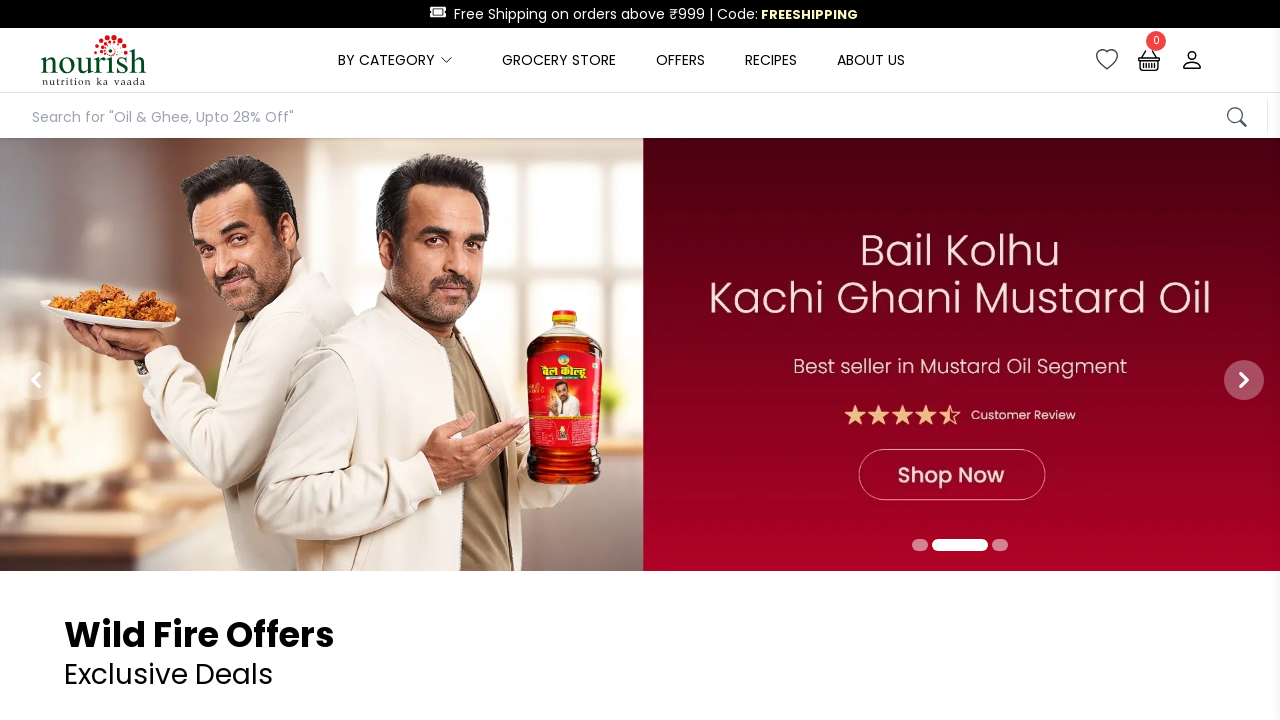

Autocomplete search input appeared
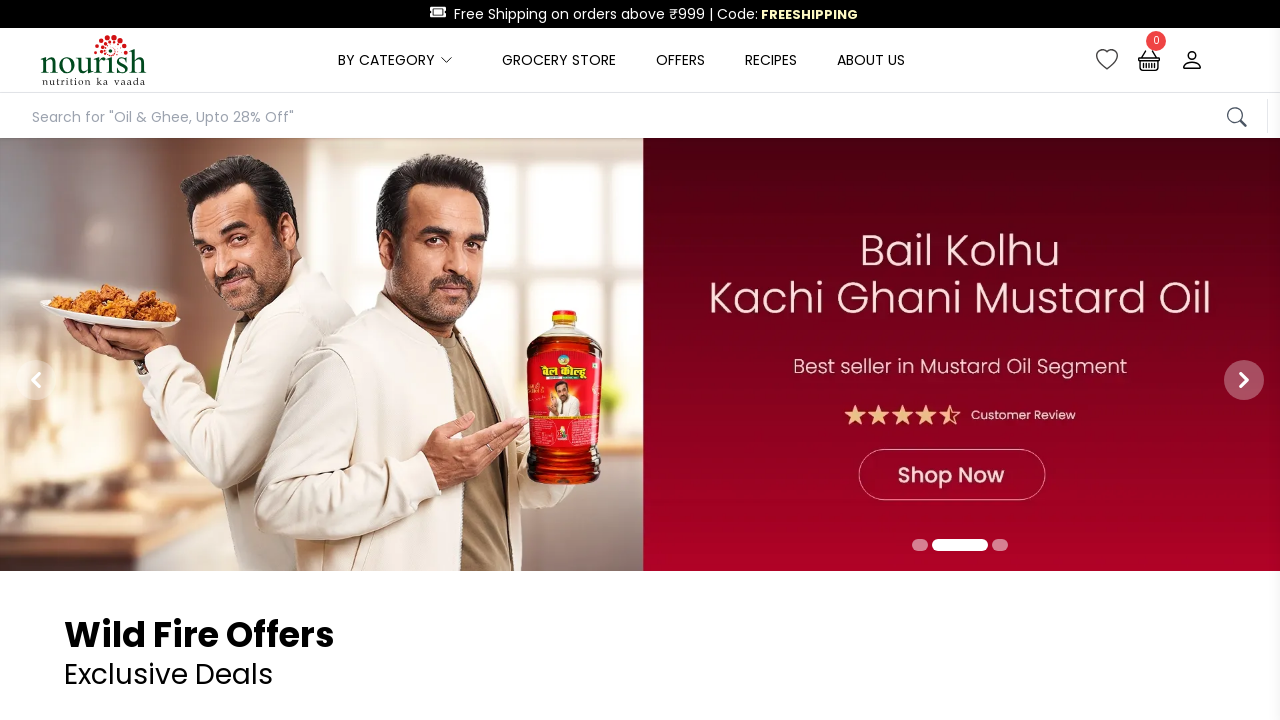

Entered search term 'arhar' in the search input on #autocompleteInput
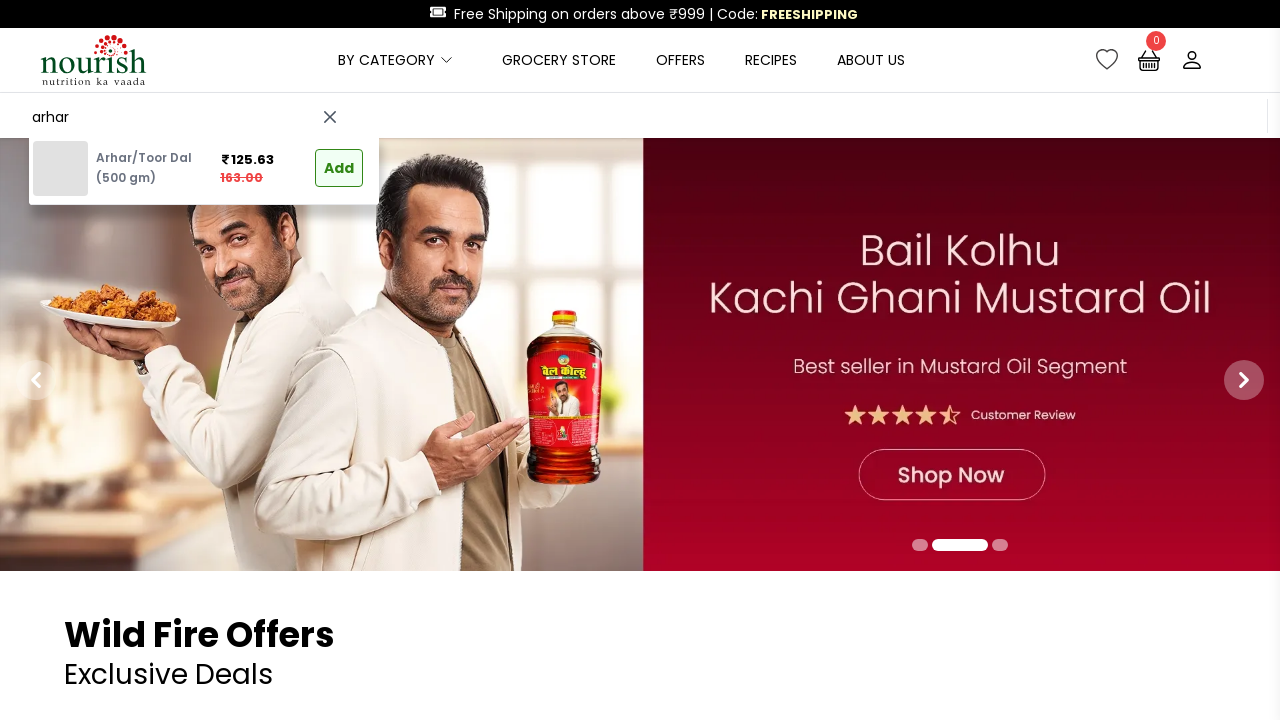

Product results appeared in the autocomplete dropdown
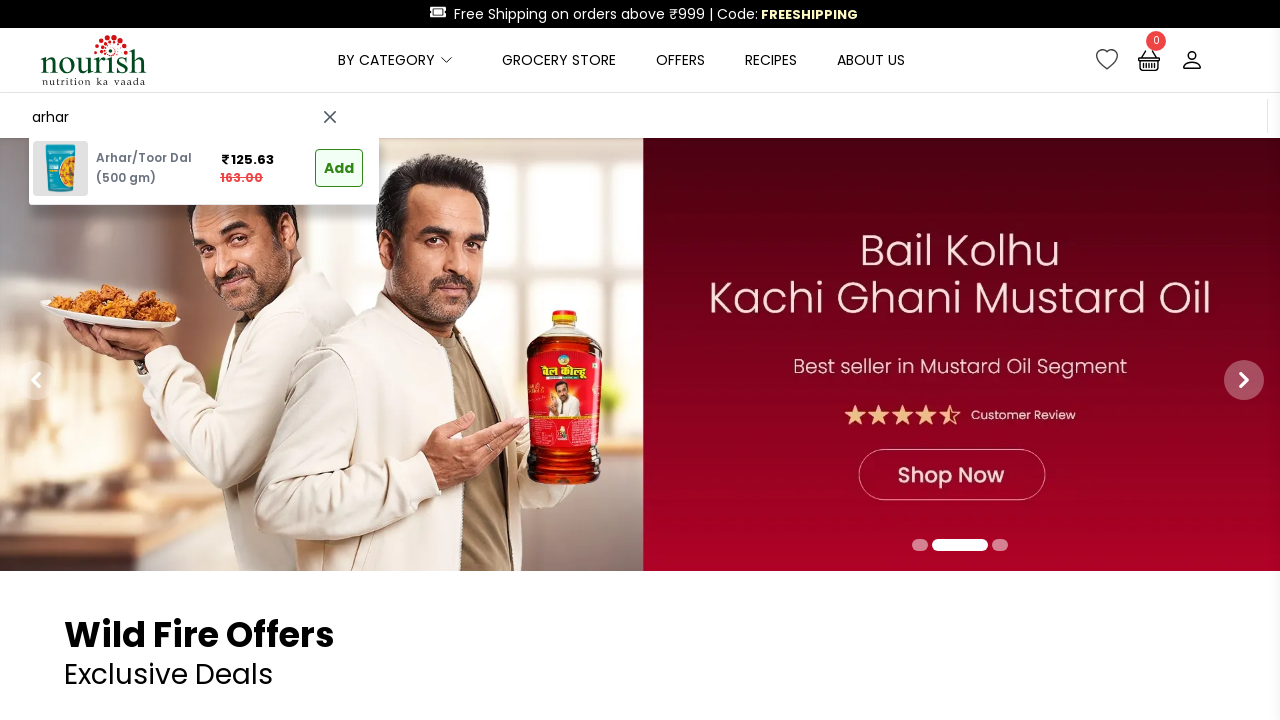

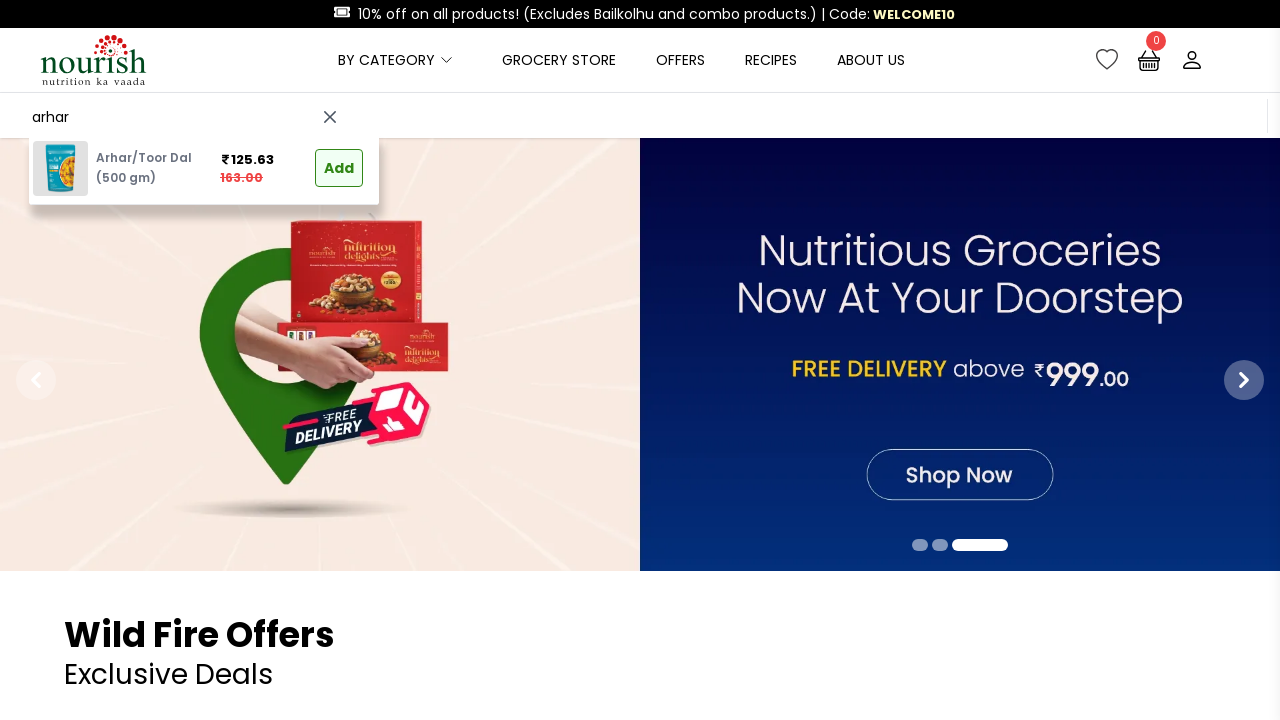